Tests YouTube search functionality by entering a search query and submitting it

Starting URL: https://www.youtube.com/

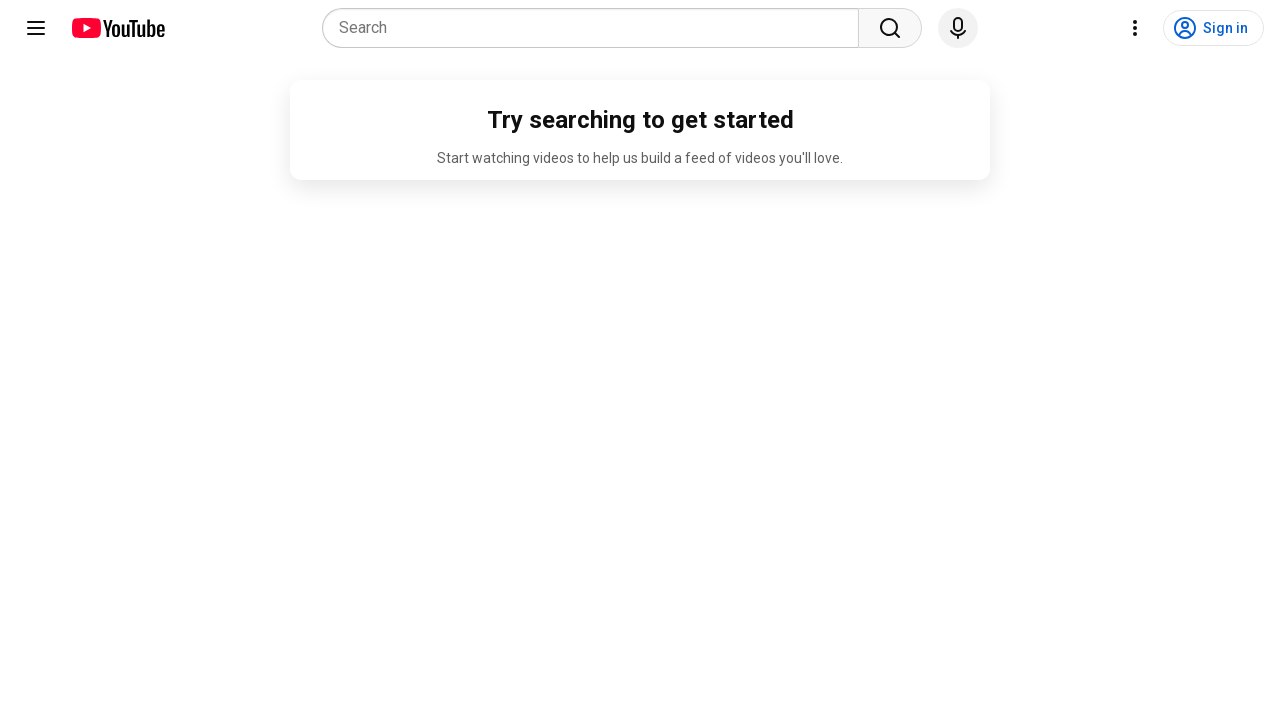

Filled YouTube search box with 'ibai' on input[name='search_query']
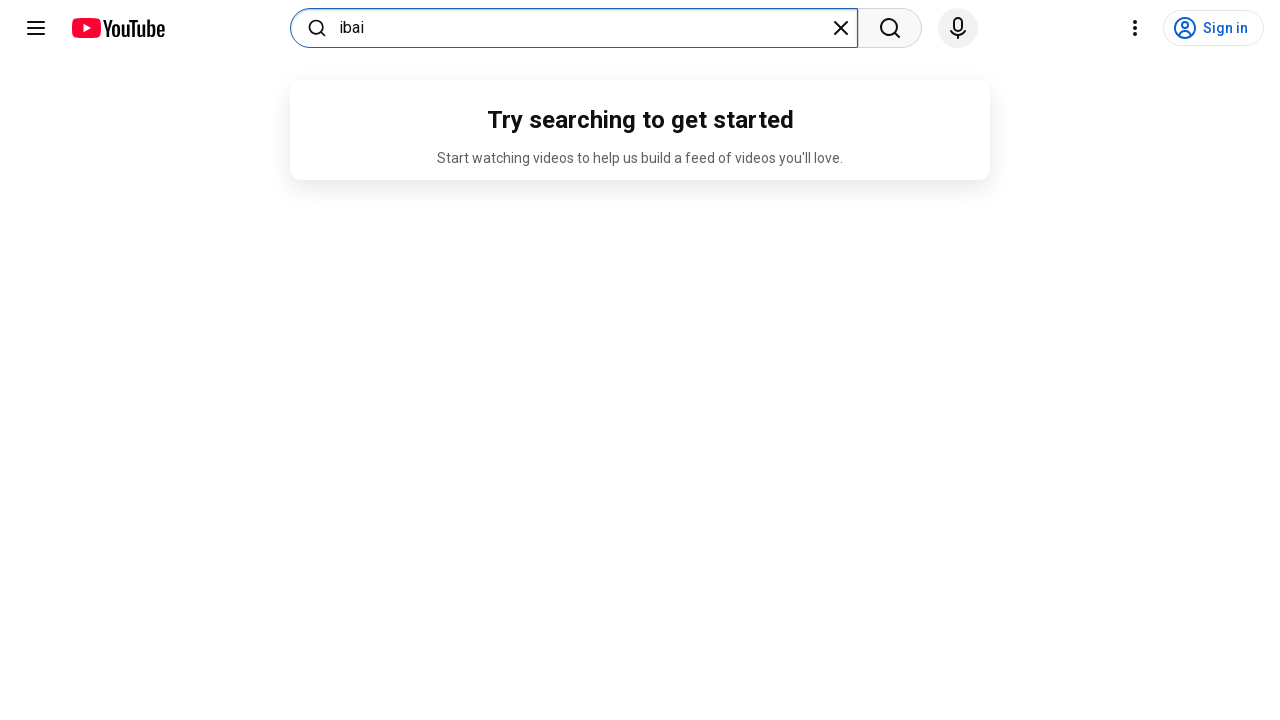

Pressed Enter to submit search query on input[name='search_query']
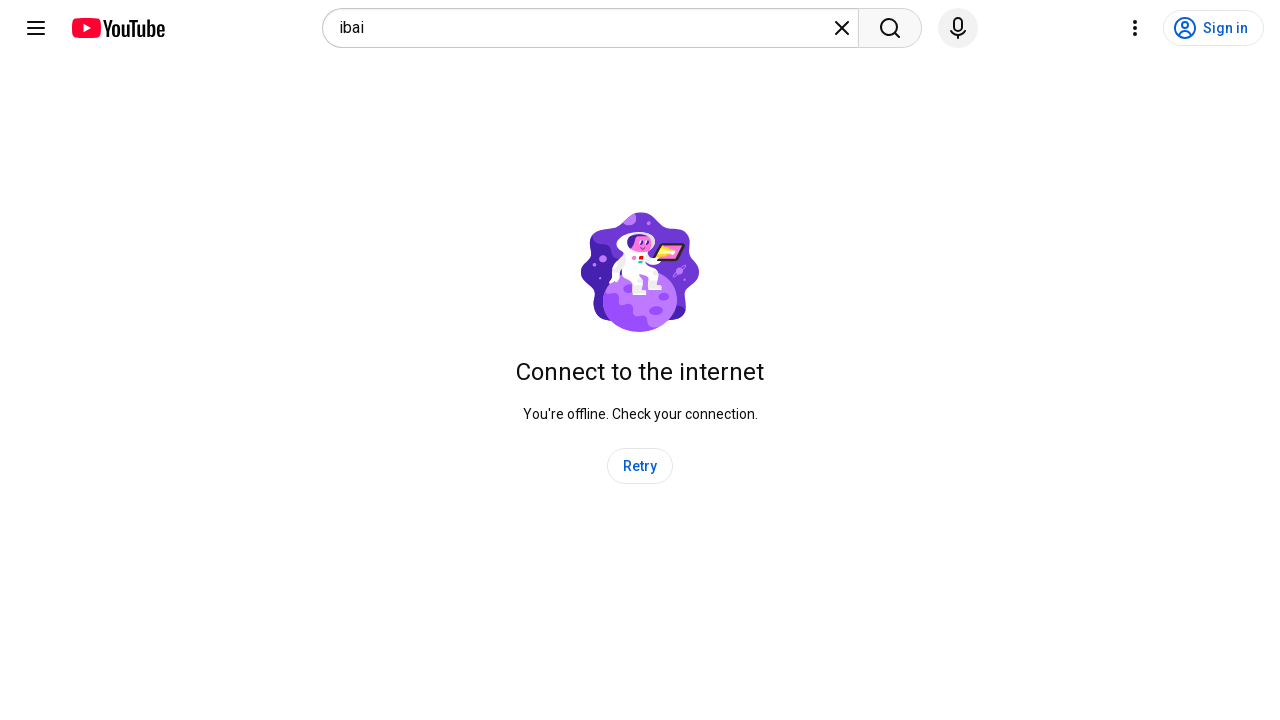

Search results page loaded successfully
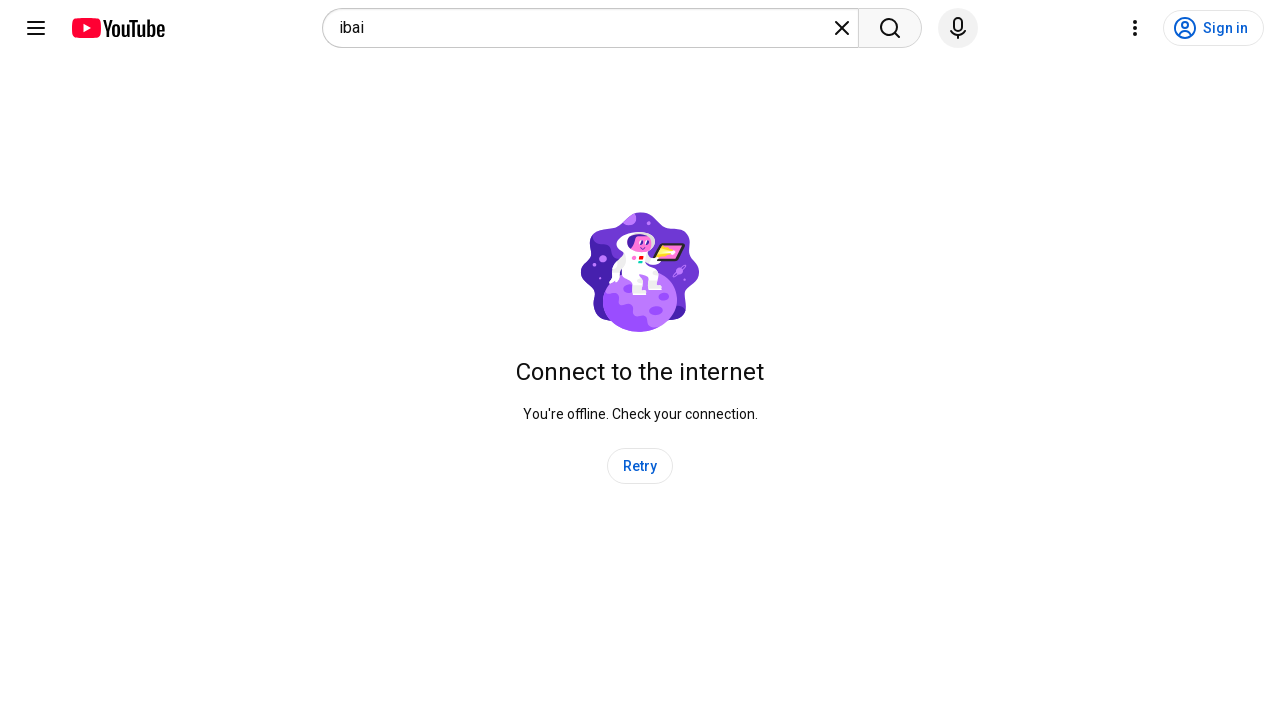

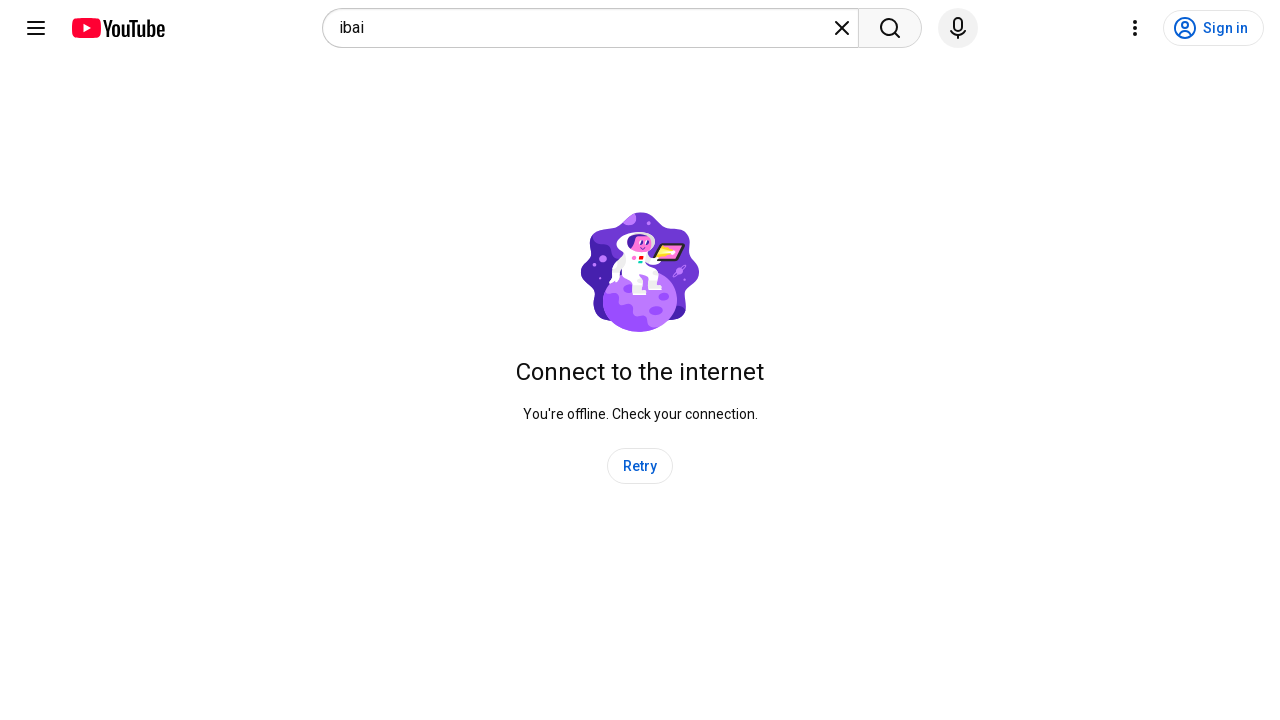